Tests user registration form with minimum length credentials (3-character username and 8-character password) and verifies successful registration message

Starting URL: https://anatoly-karpovich.github.io/demo-login-form/

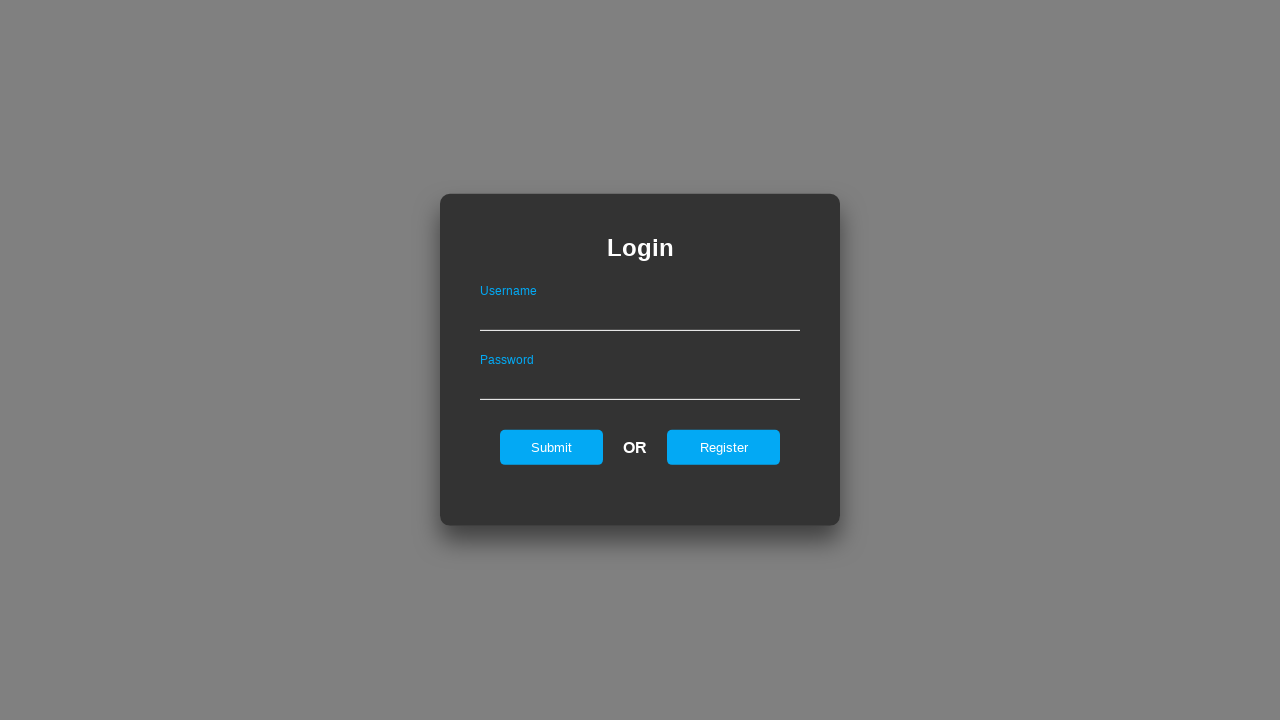

Clicked Register button on login page to navigate to registration form at (724, 447) on xpath=//input[@id="registerOnLogin"]
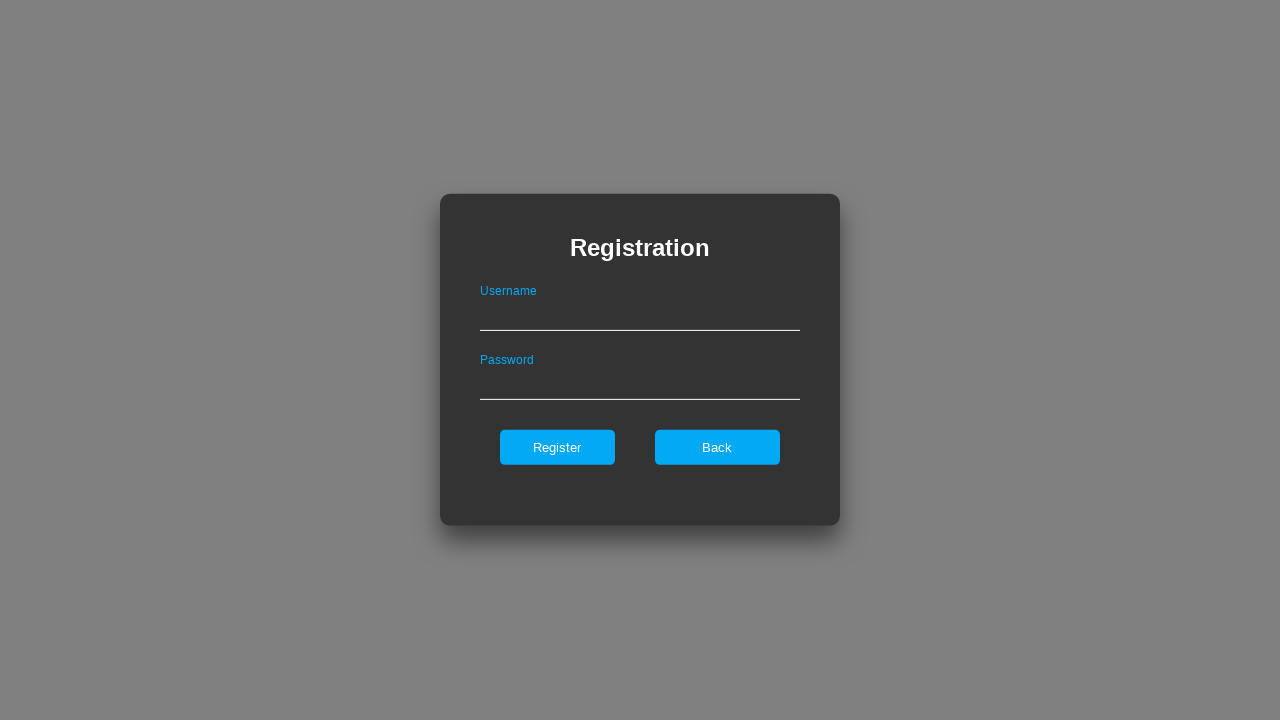

Filled username field with minimum length (3 characters): 'tom' on //input[@id="userNameOnRegister"]
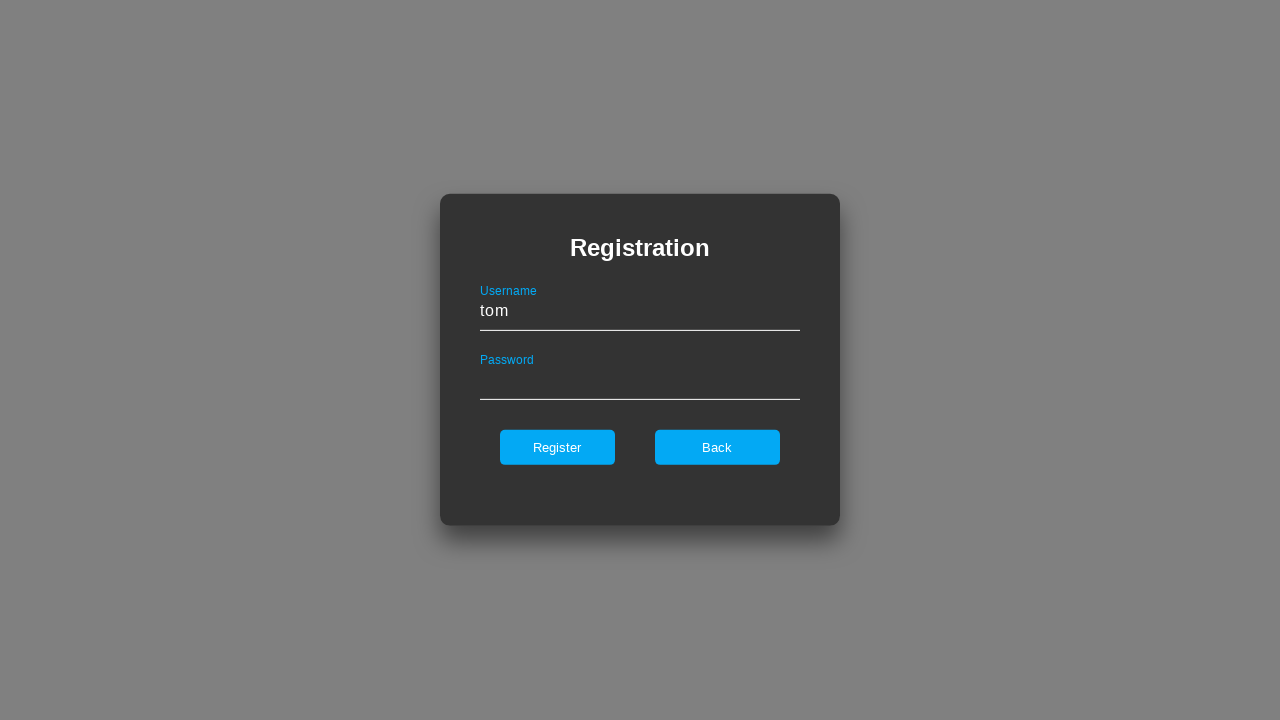

Filled password field with valid format (8 characters, mixed case): 'I234567i' on //input[@id="passwordOnRegister"]
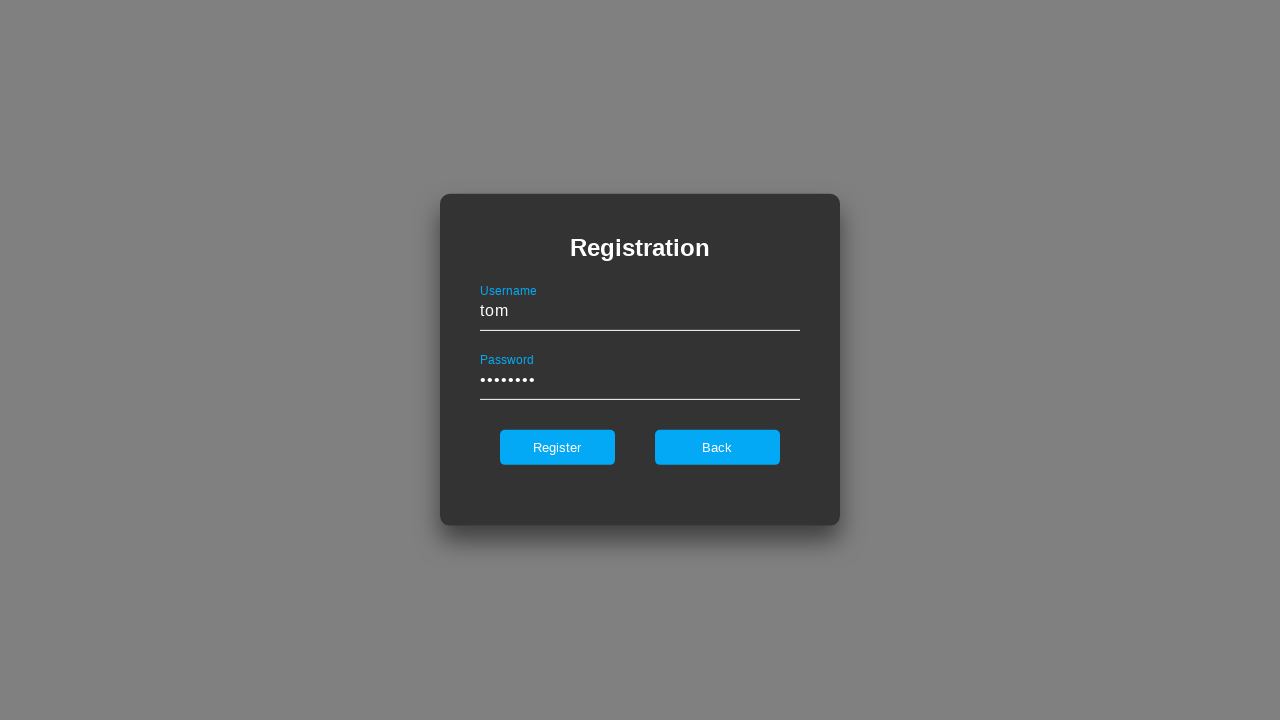

Clicked register button to submit the registration form at (557, 447) on xpath=//input[@id="register"]
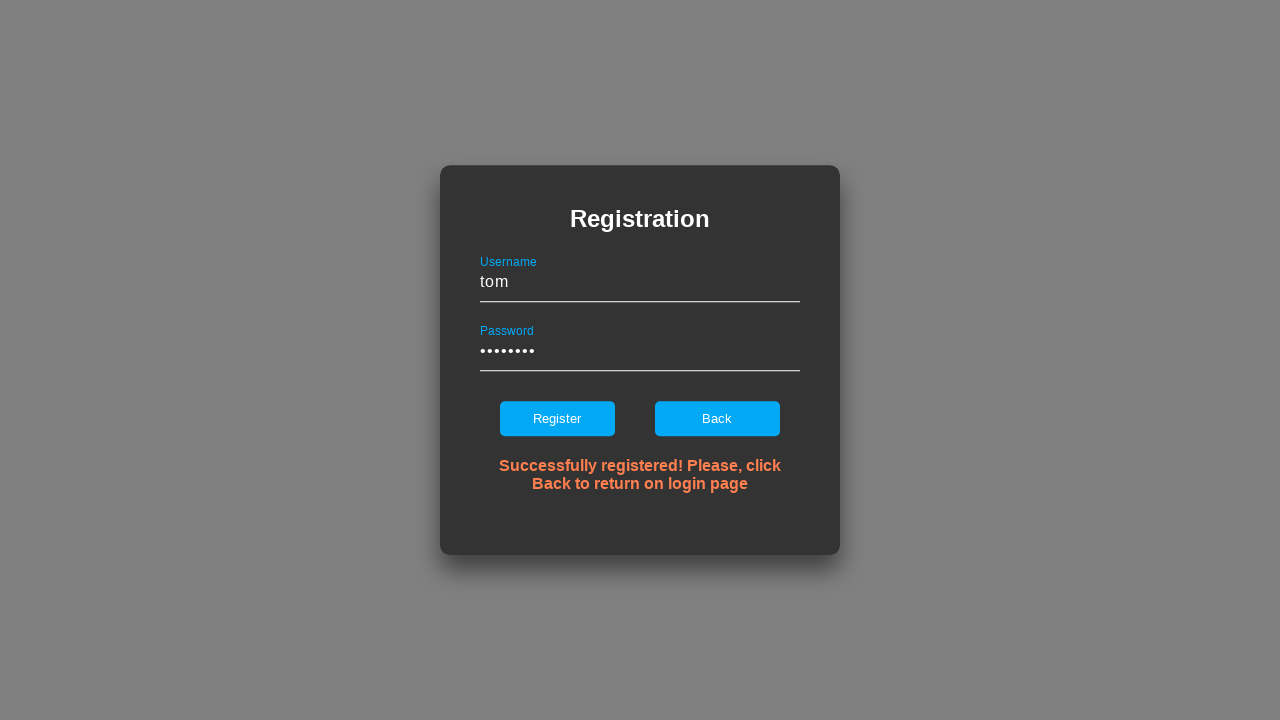

Success message element loaded after registration
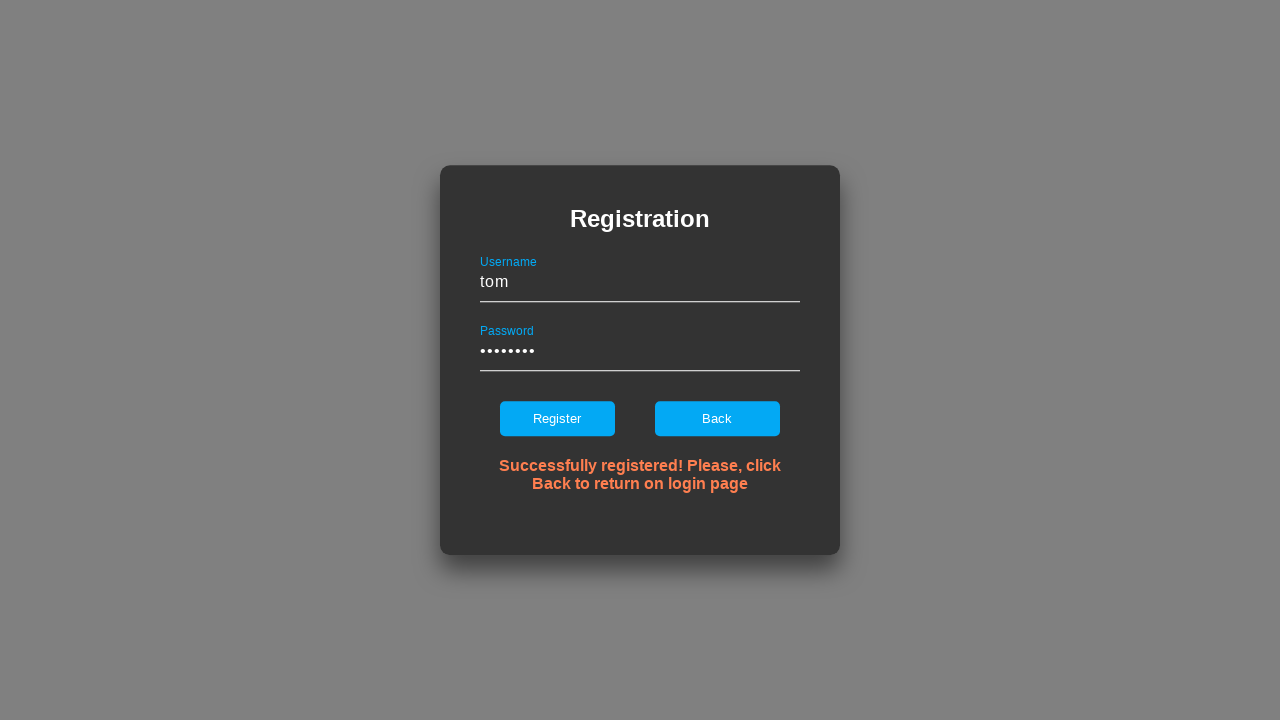

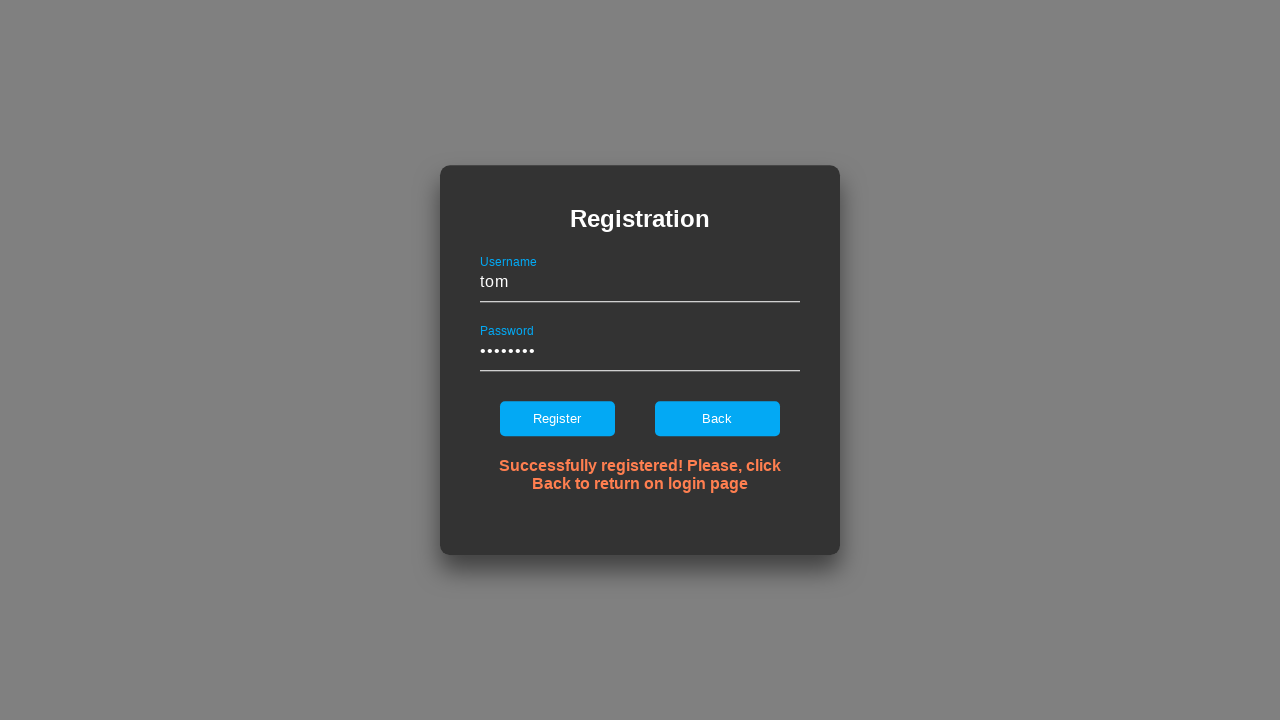